Tests nested frames navigation by clicking on the Nested Frames link, switching to the top frame, then to the middle frame, and verifying the content element is accessible.

Starting URL: http://the-internet.herokuapp.com/

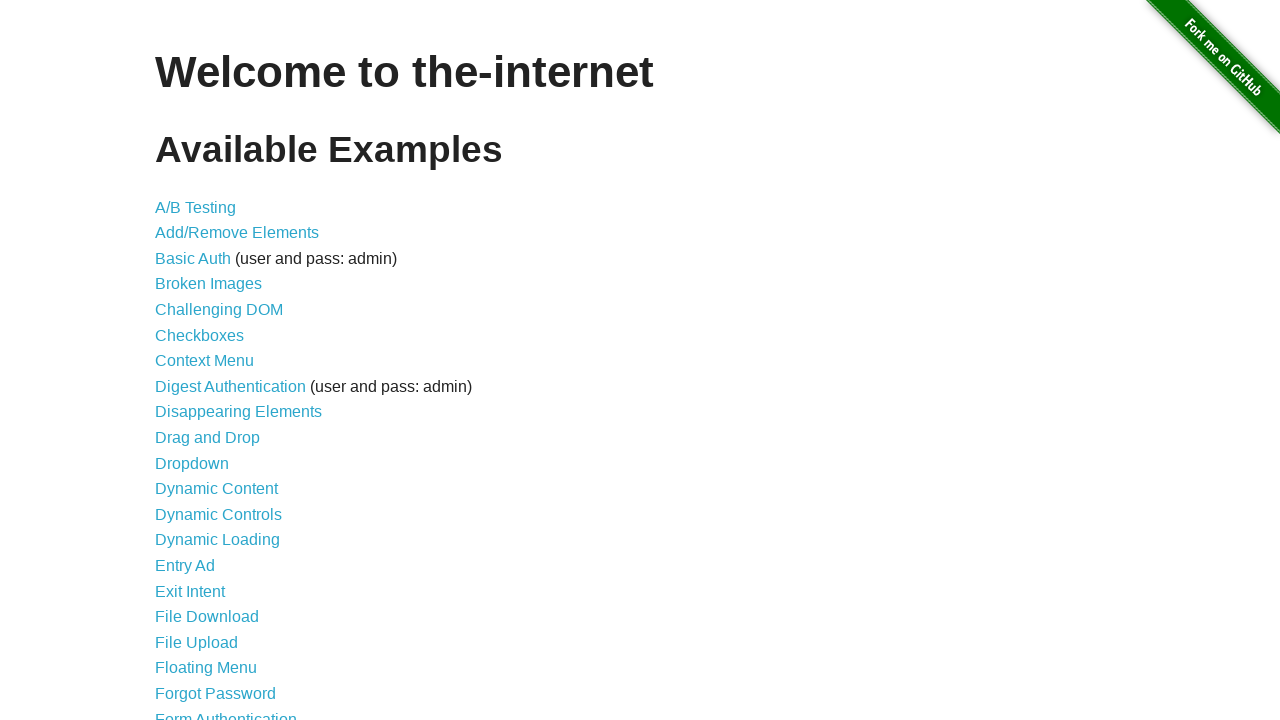

Clicked on the Nested Frames link at (210, 395) on text=Nested Frames
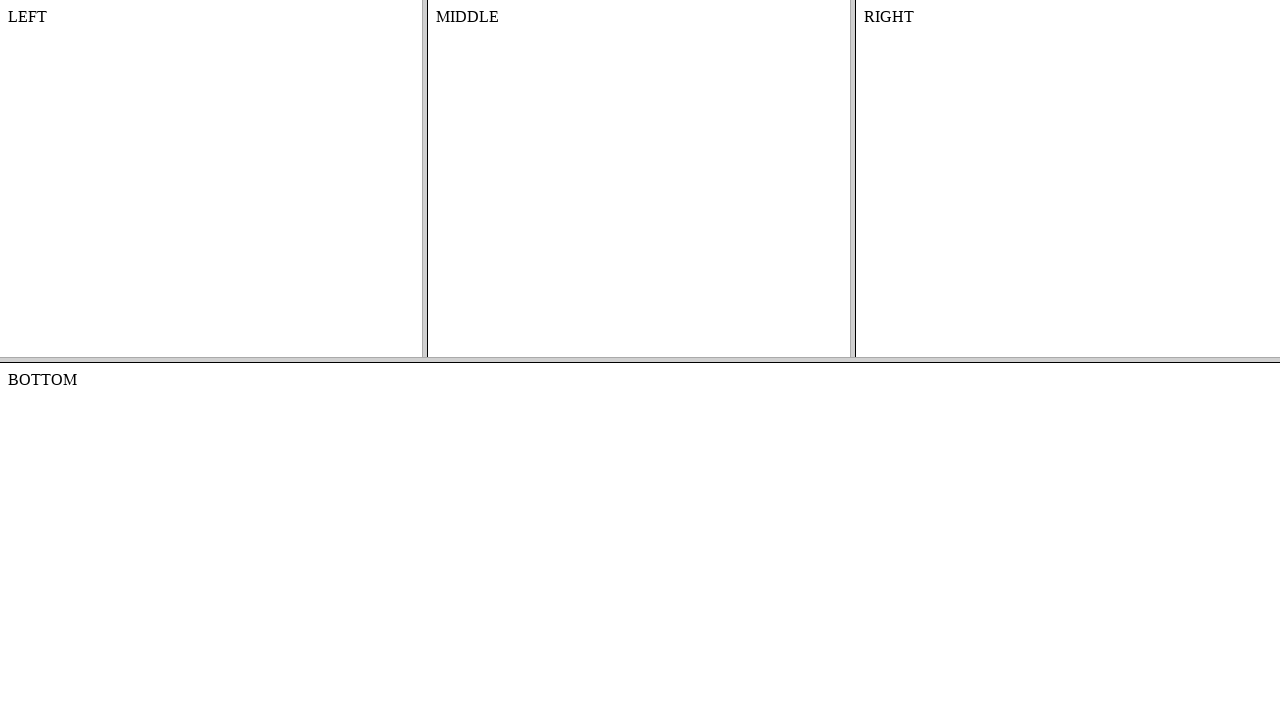

Located and switched to the top frame
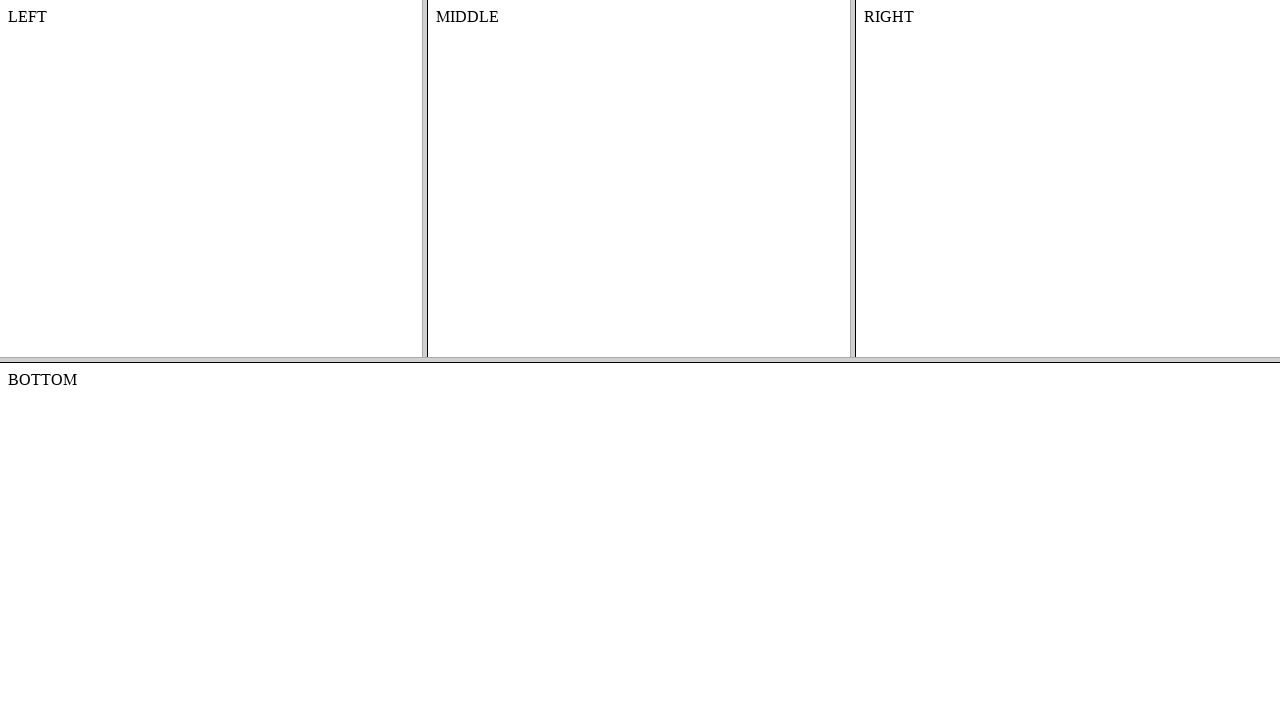

Located and switched to the middle frame within the top frame
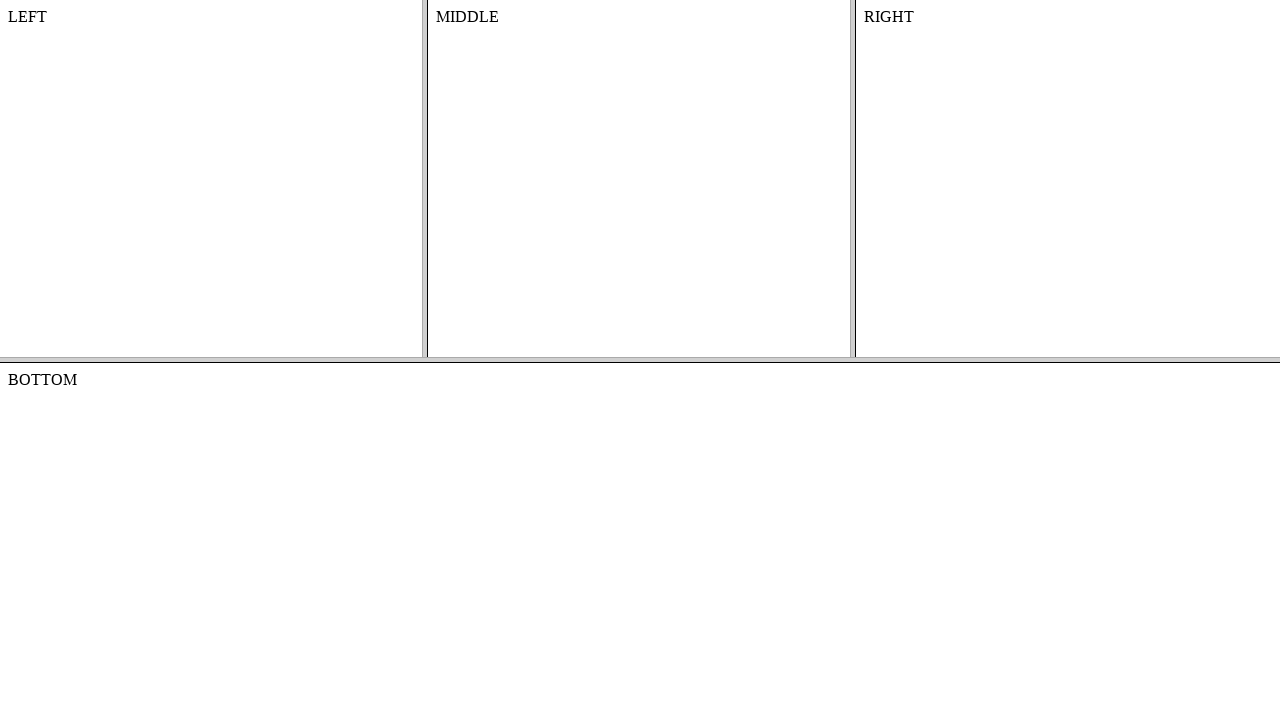

Located the content element in the middle frame
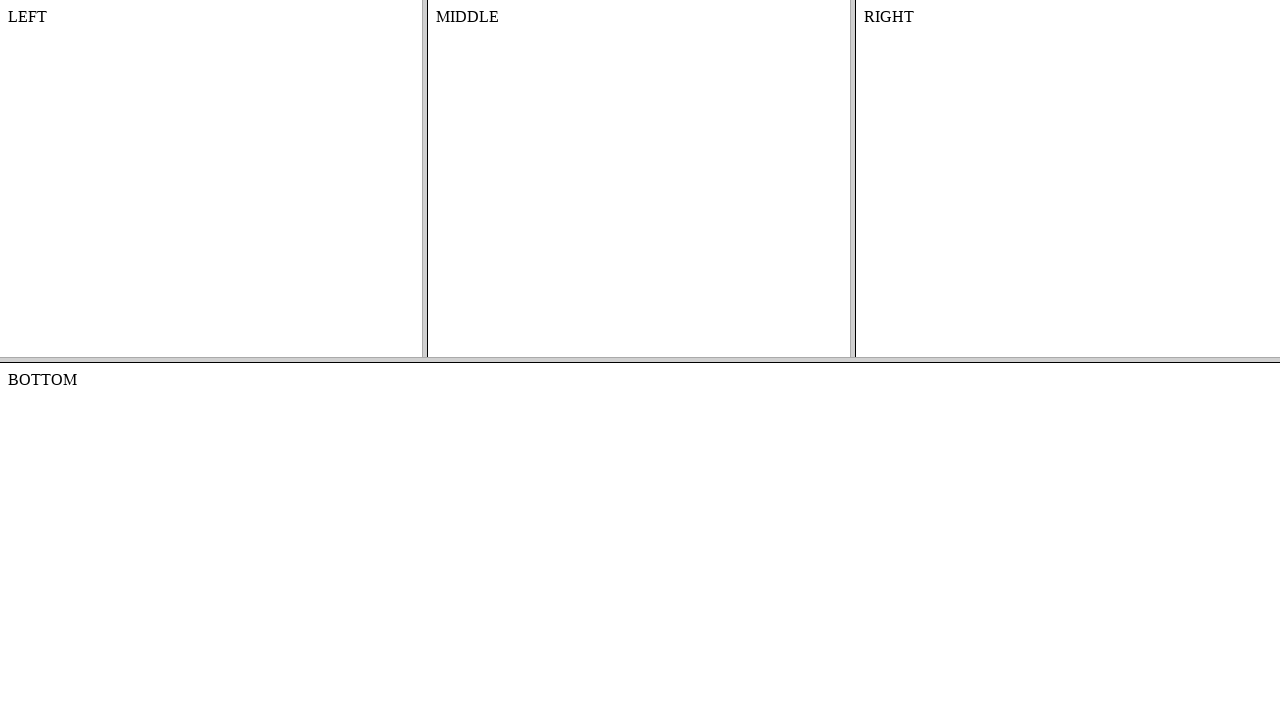

Verified content element is present and accessible
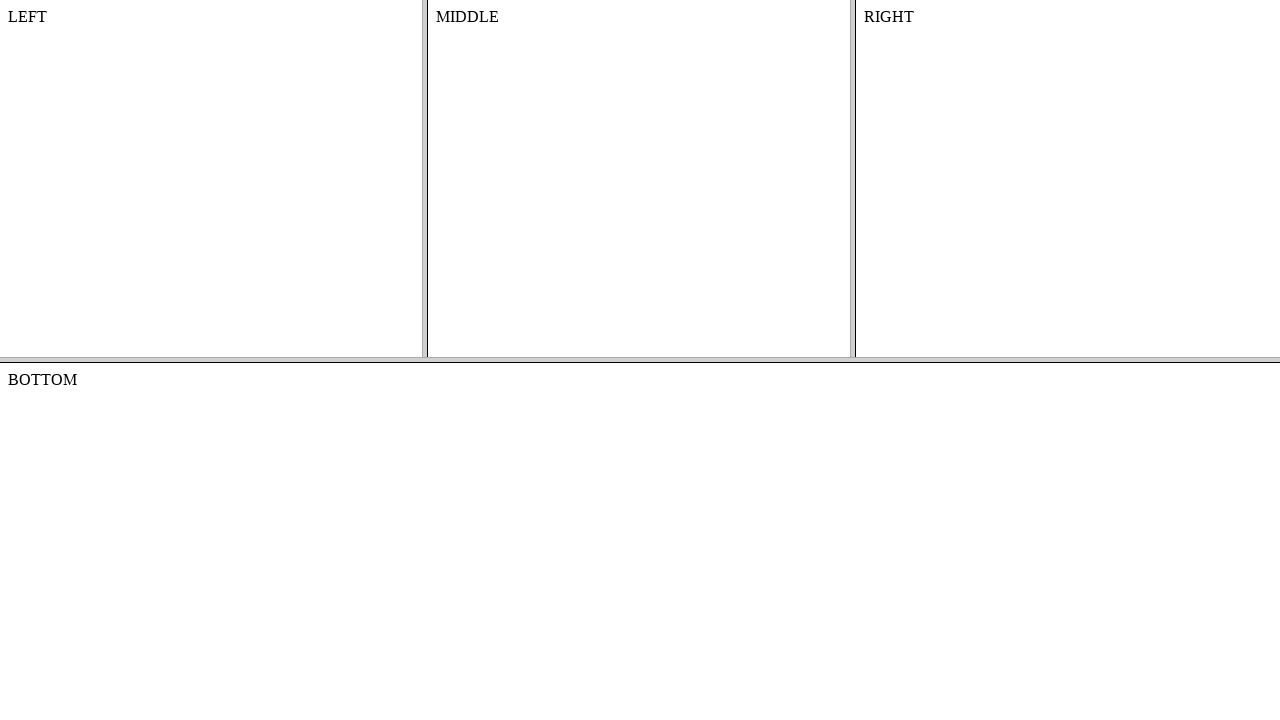

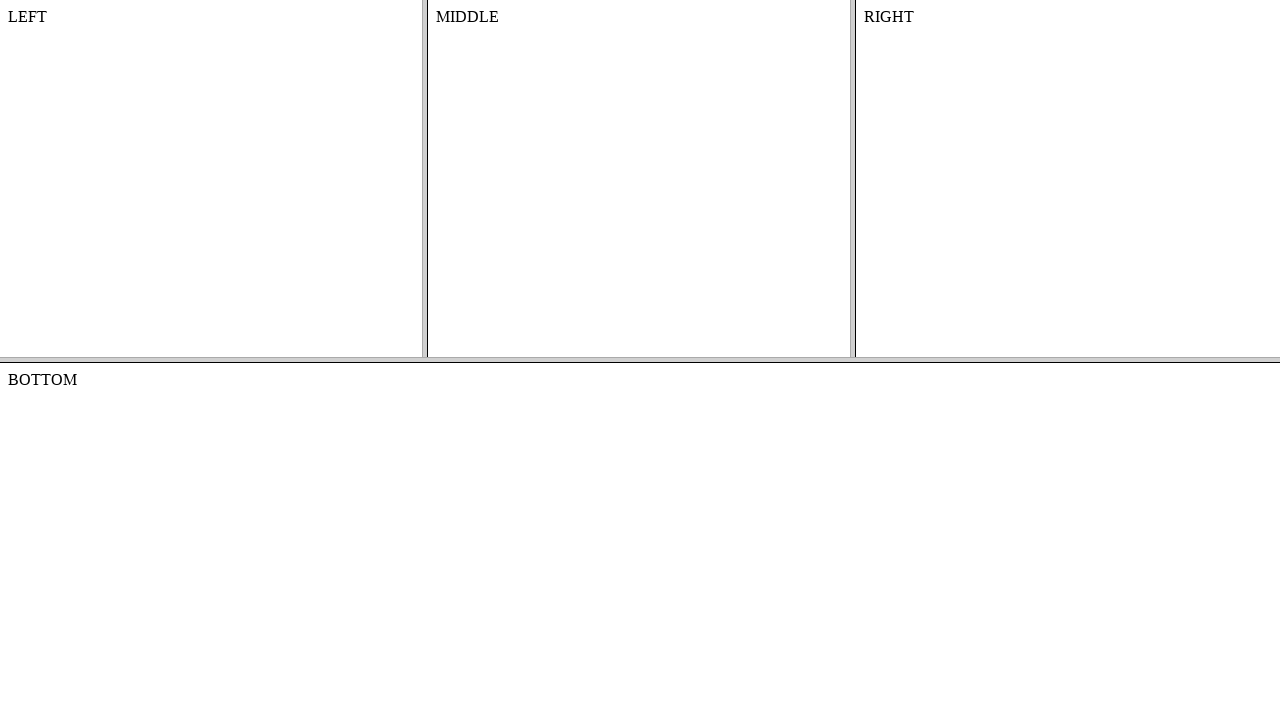